Tests drag and drop functionality by dragging an element to a target location

Starting URL: http://sahitest.com/demo/dragDropMooTools.htm

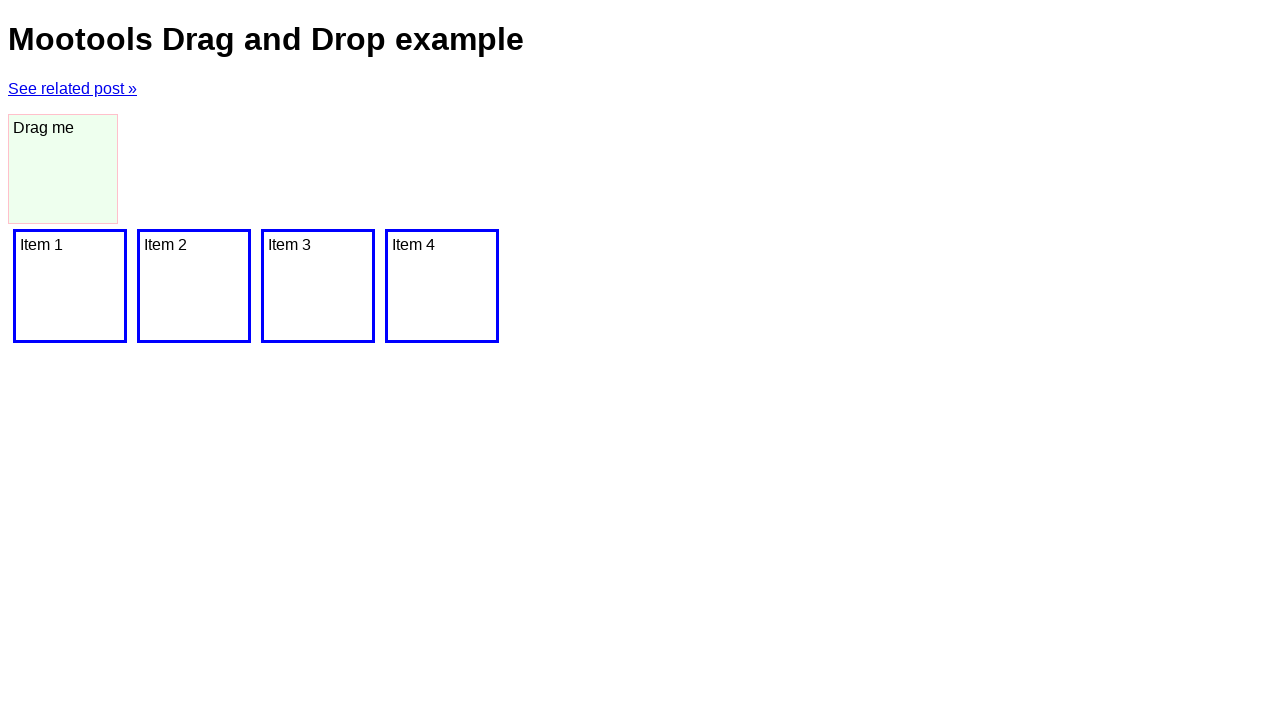

Located draggable element with id 'dragger'
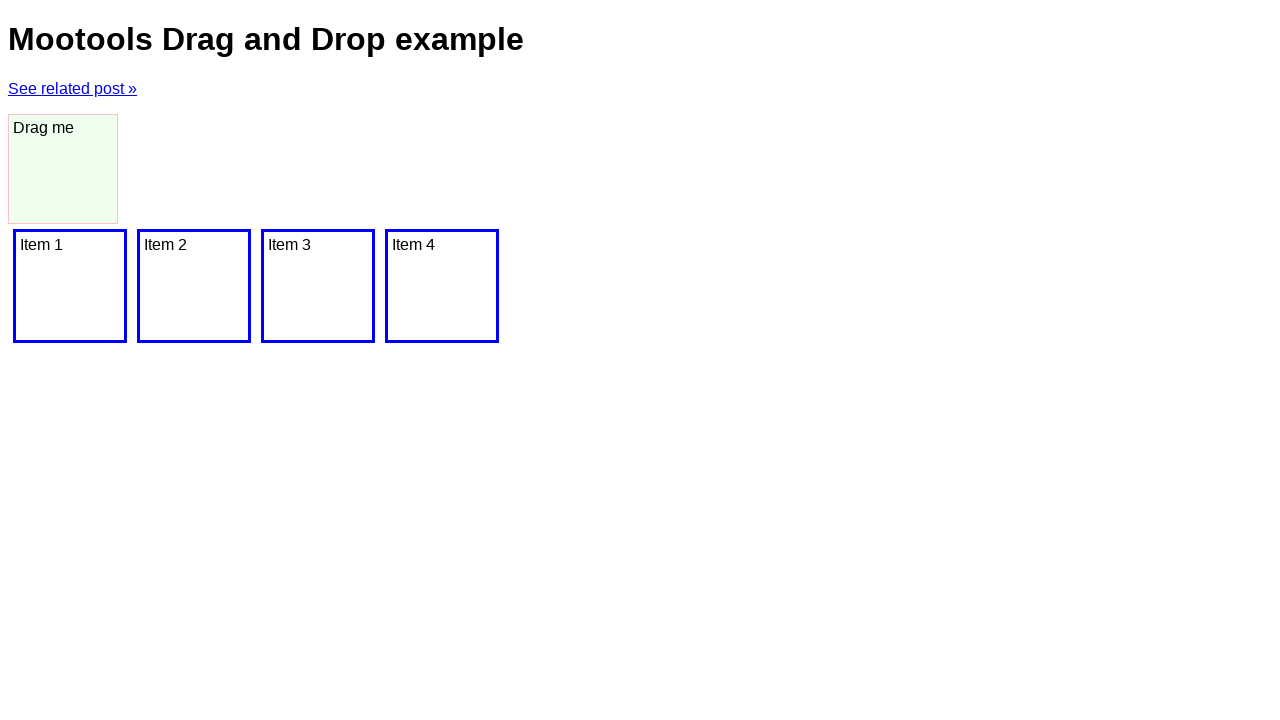

Located drop target element
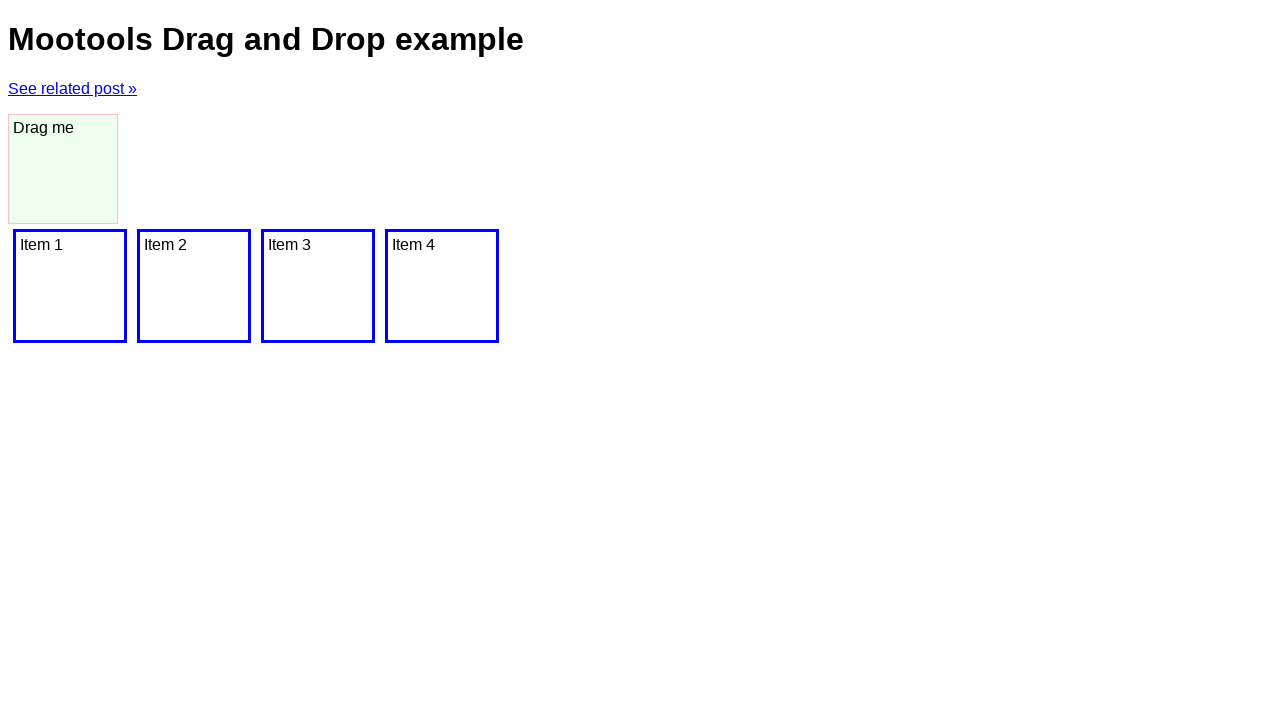

Dragged element to target location at (318, 286)
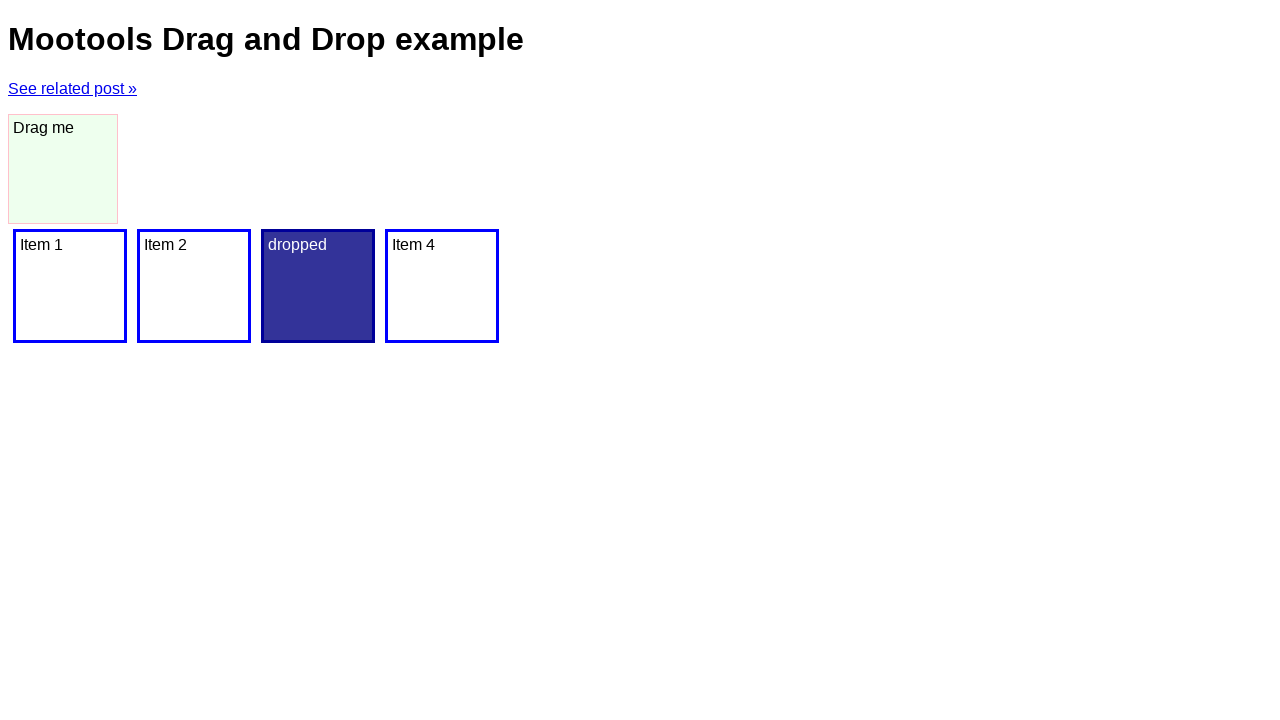

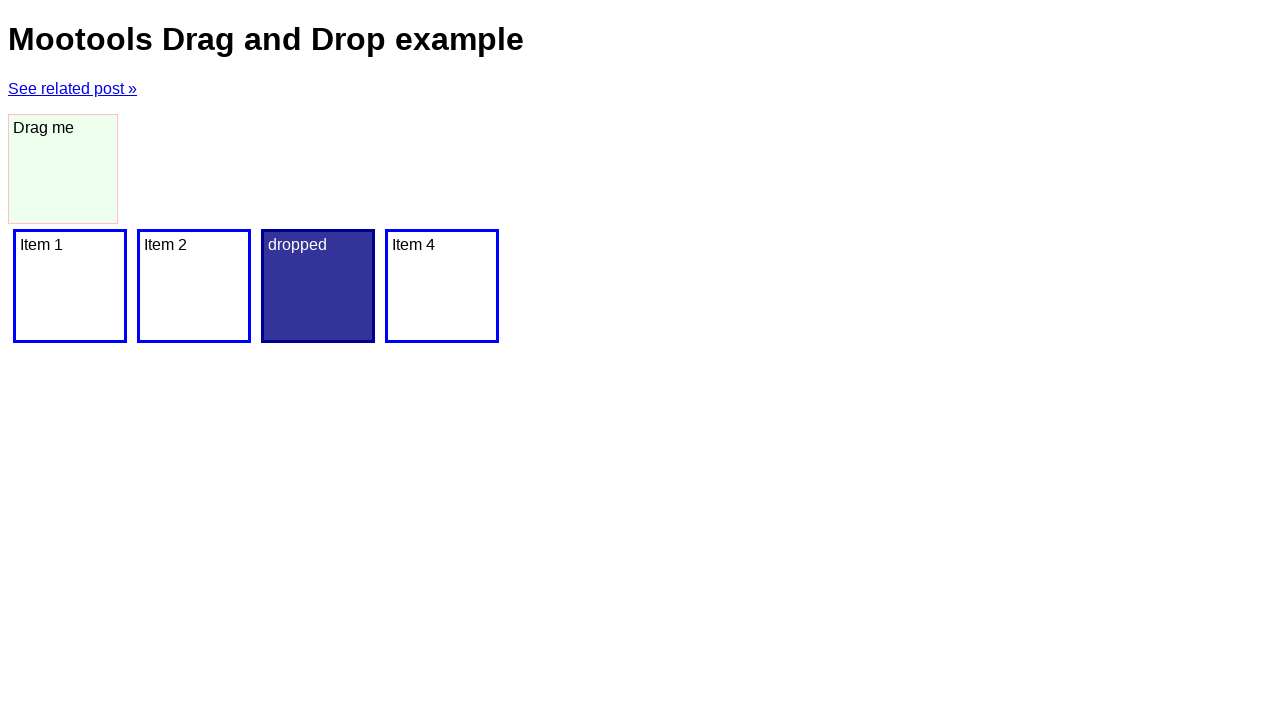